Tests an electric floor heating calculator by selecting room type and heating type, entering dimensions and heat losses, then verifying the calculated cable power values.

Starting URL: https://kermi-fko.ru/raschety/Calc-Rehau-Solelec.aspx

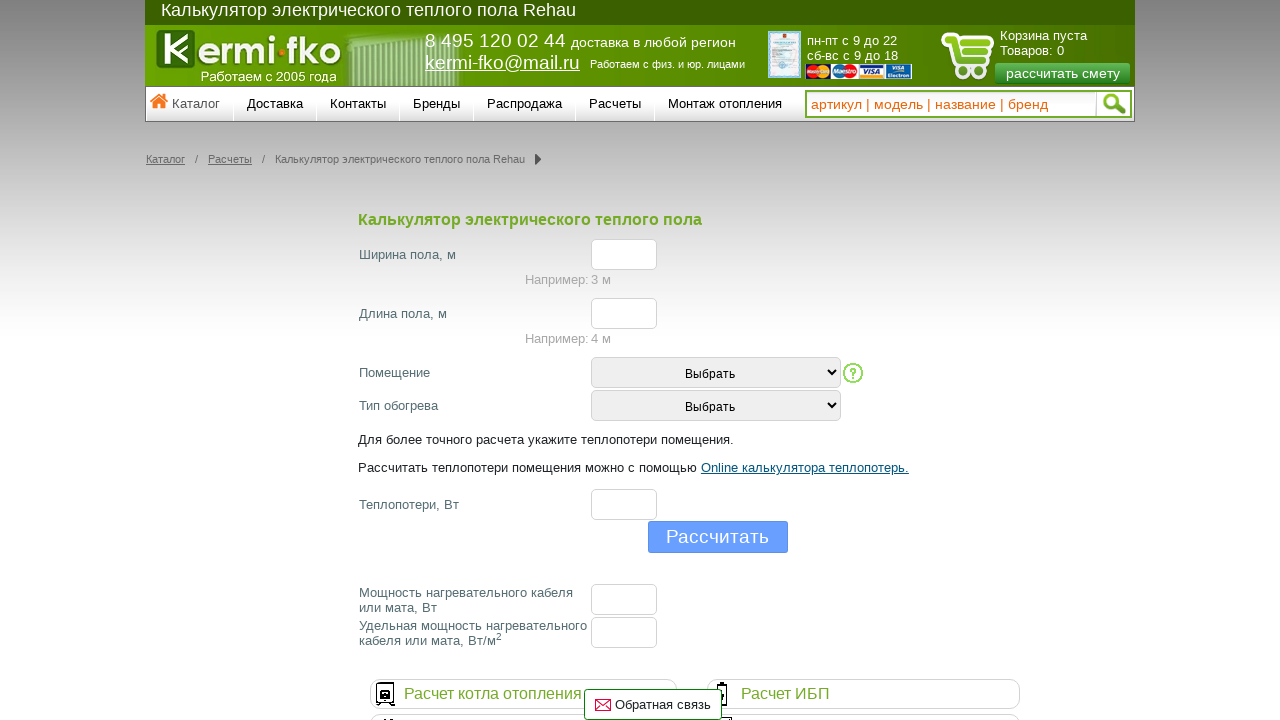

Selected room type option 3 on #room_type
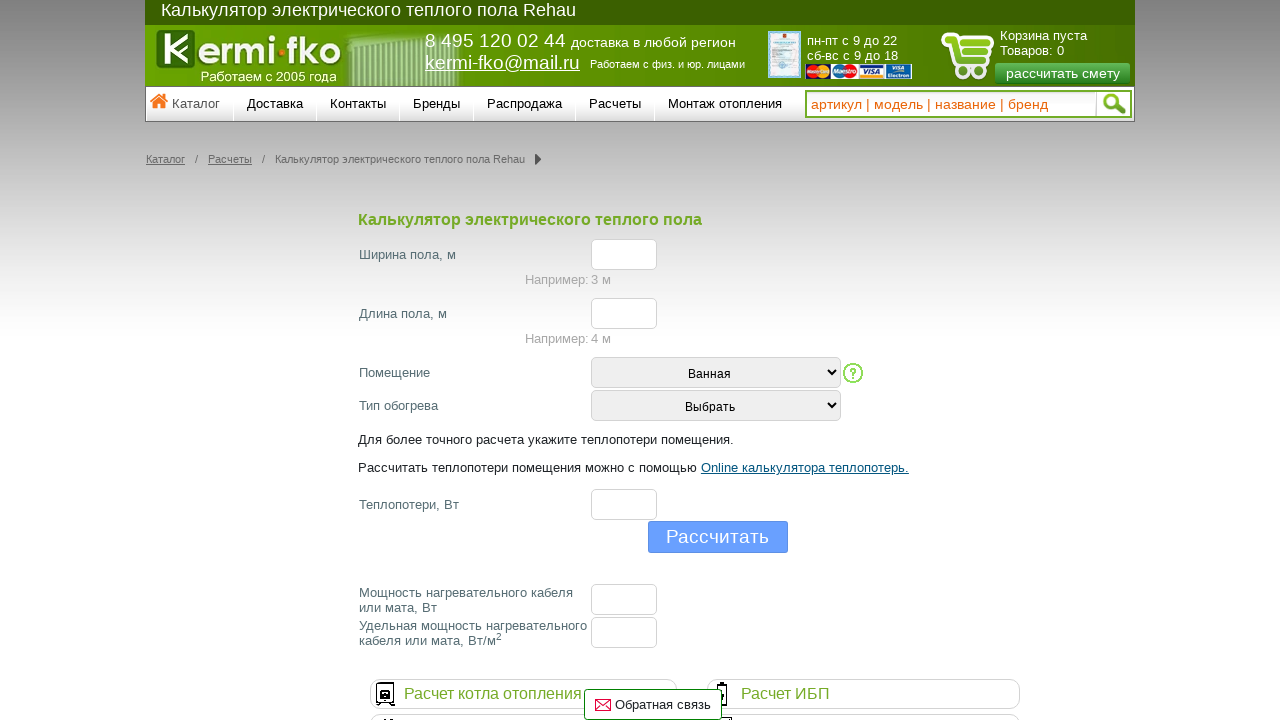

Selected heating type option 3 on #heating_type
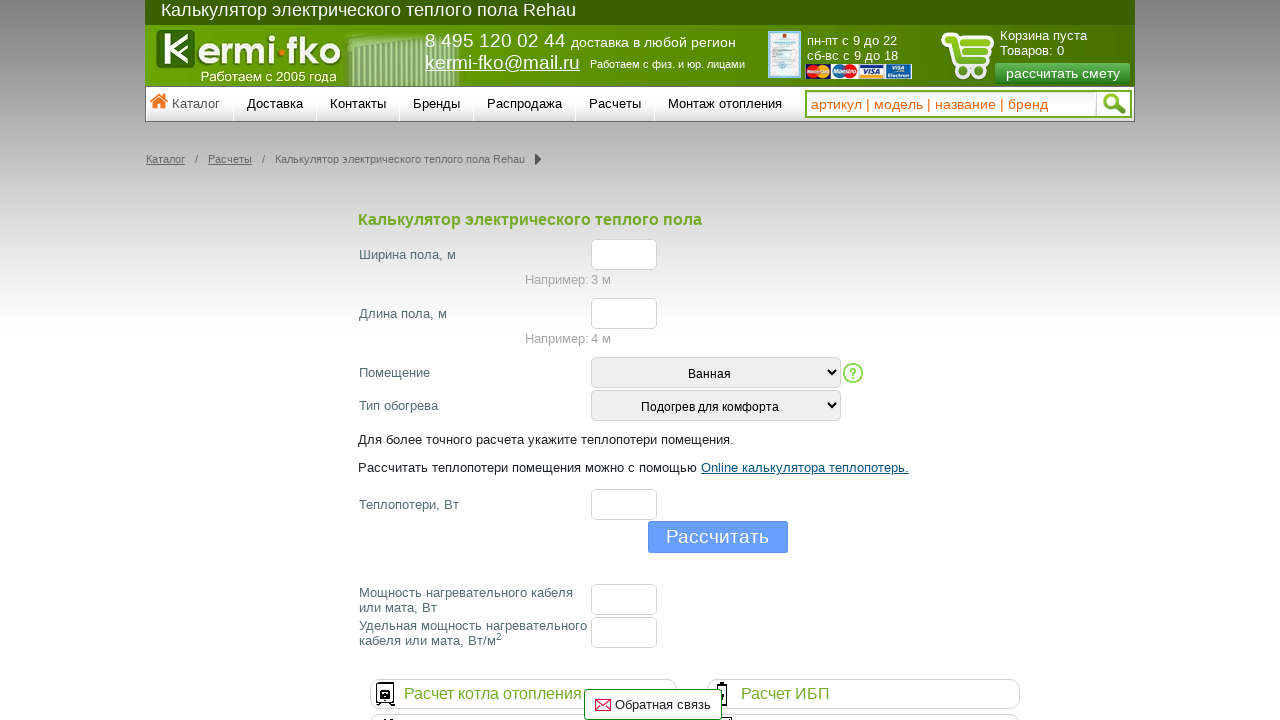

Entered width value 3 on #el_f_width
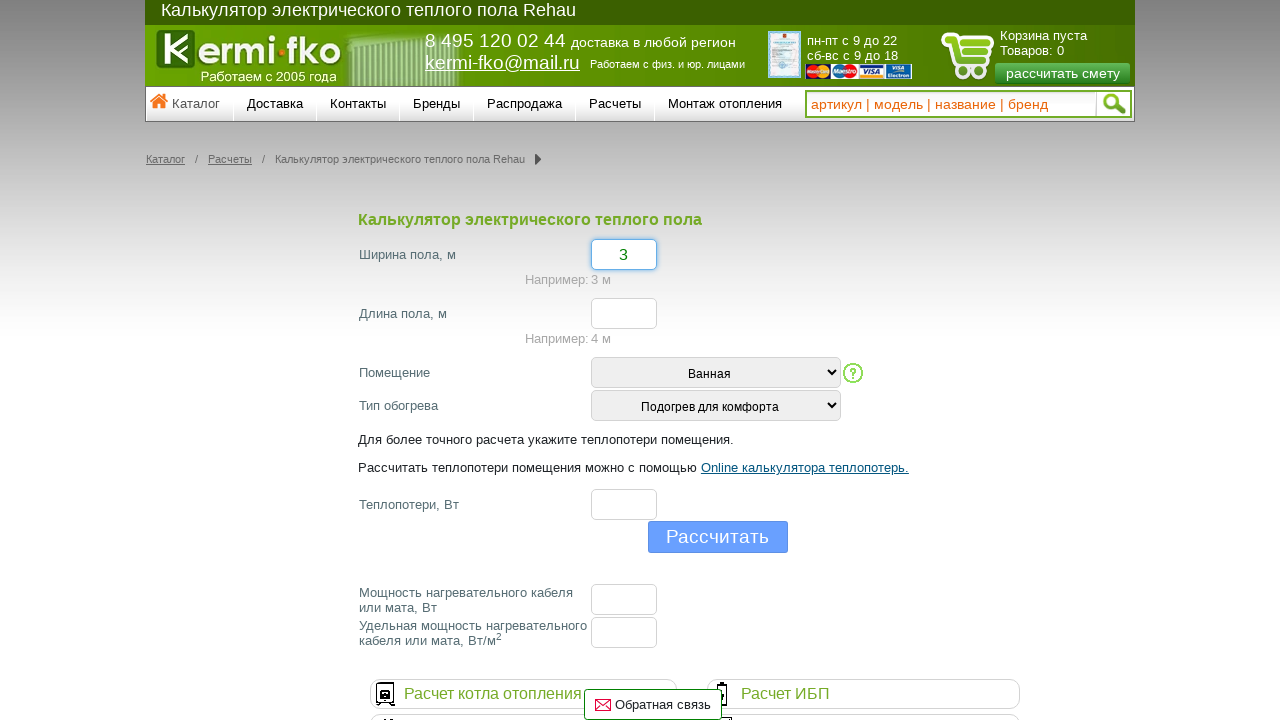

Entered length value 5 on #el_f_lenght
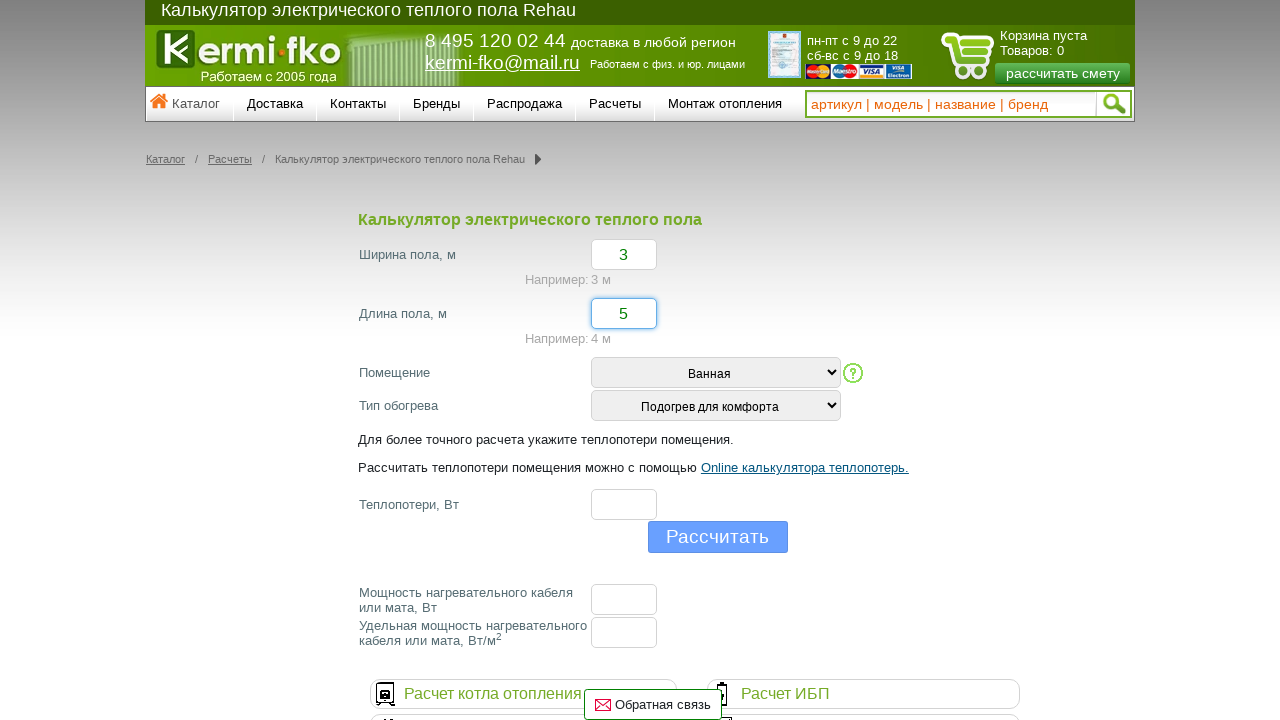

Entered heat losses value 1000 on #el_f_losses
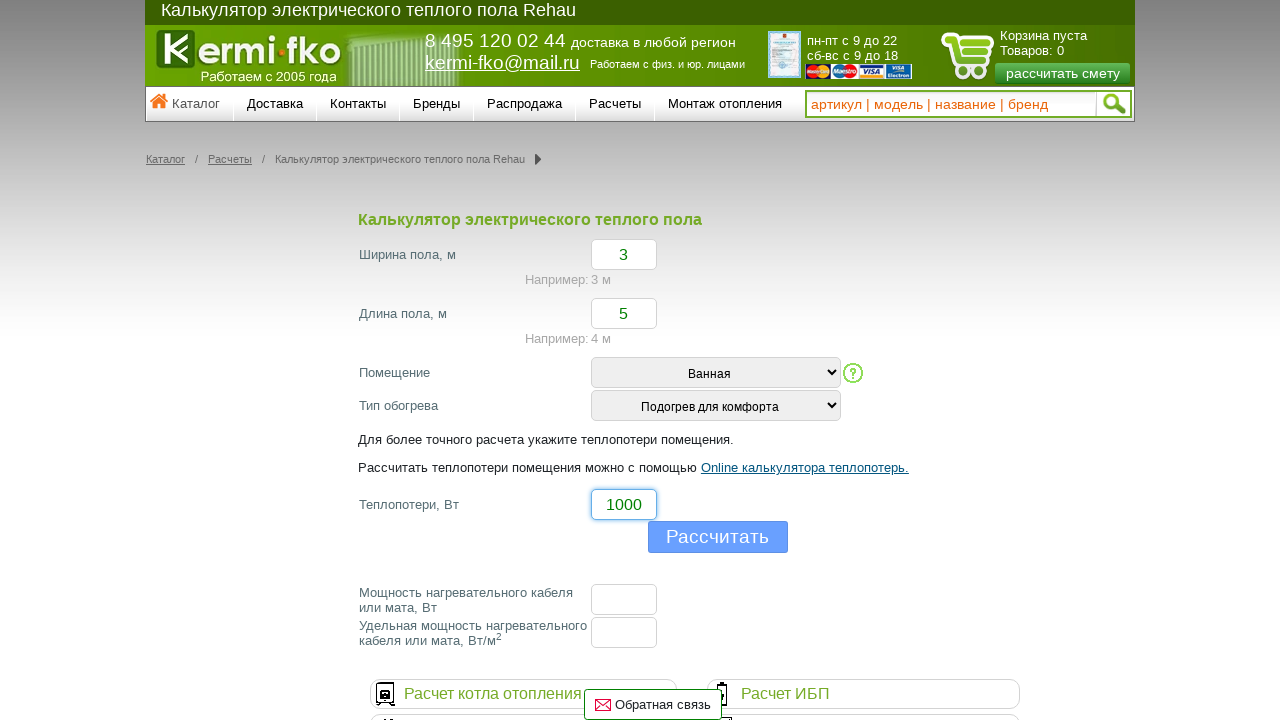

Clicked calculate button at (718, 537) on [type='button']
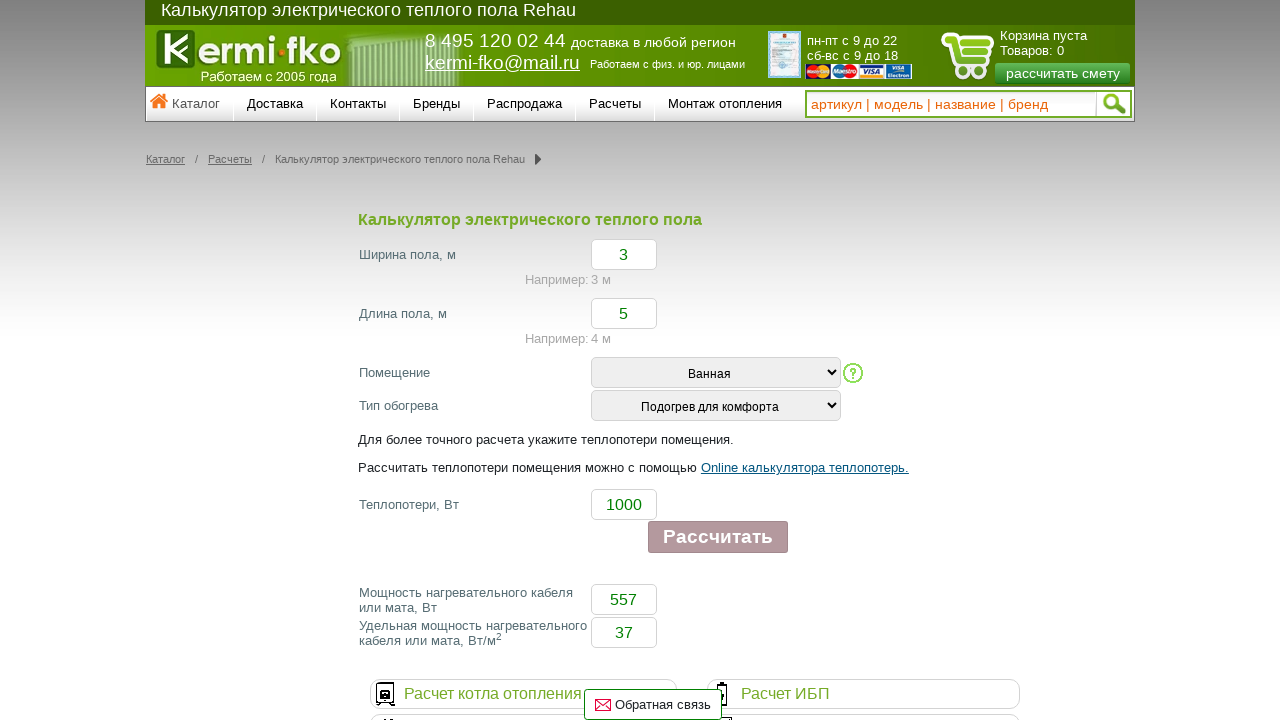

Floor cable power result element loaded
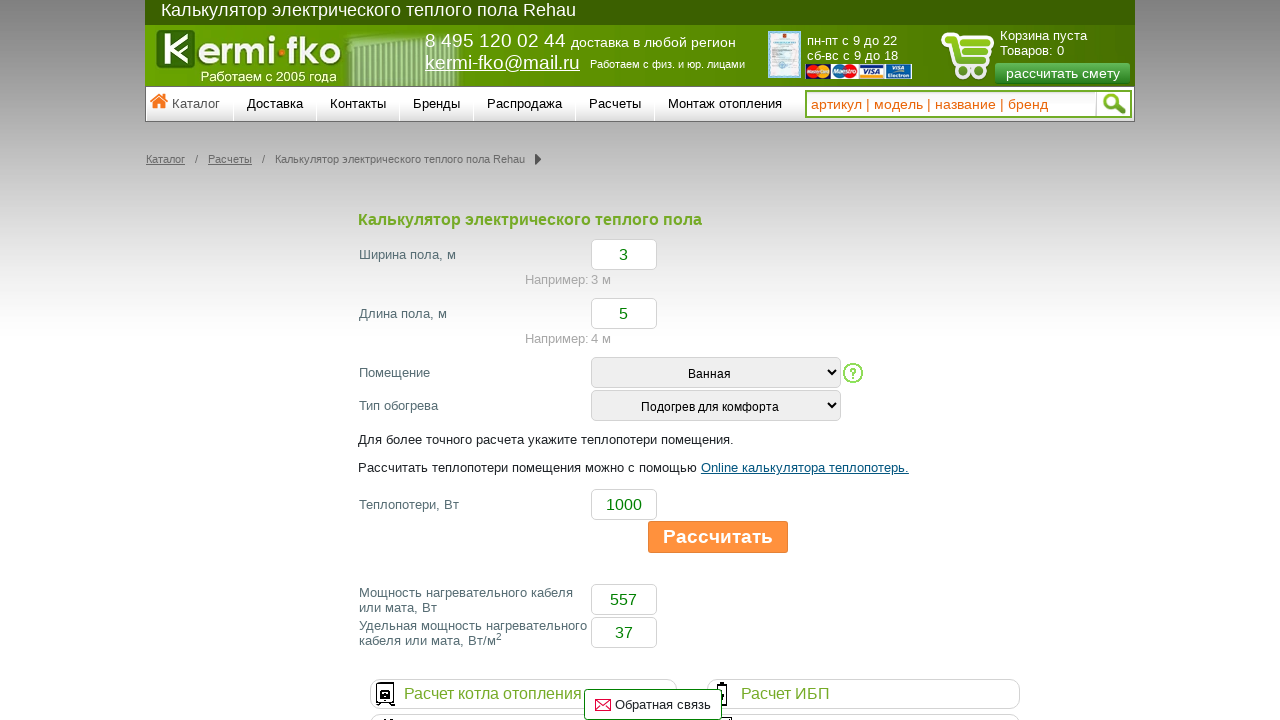

Verified floor cable power equals 557
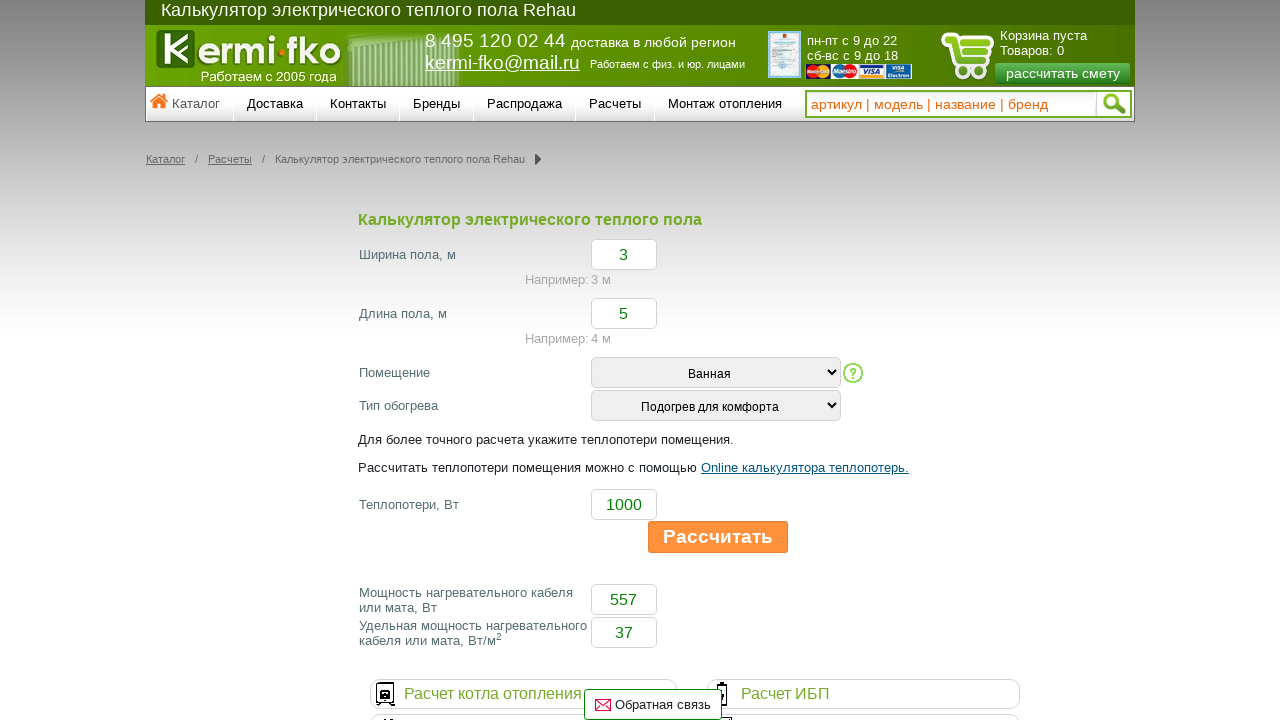

Verified specific floor cable power equals 37
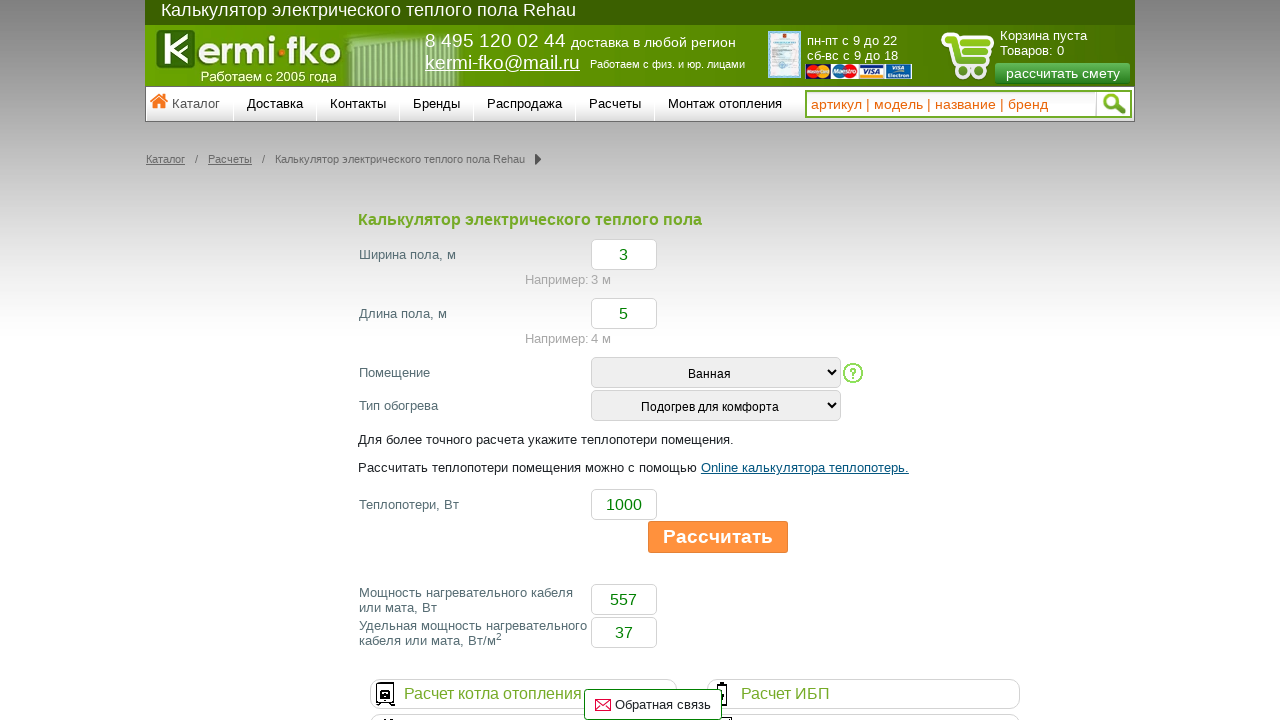

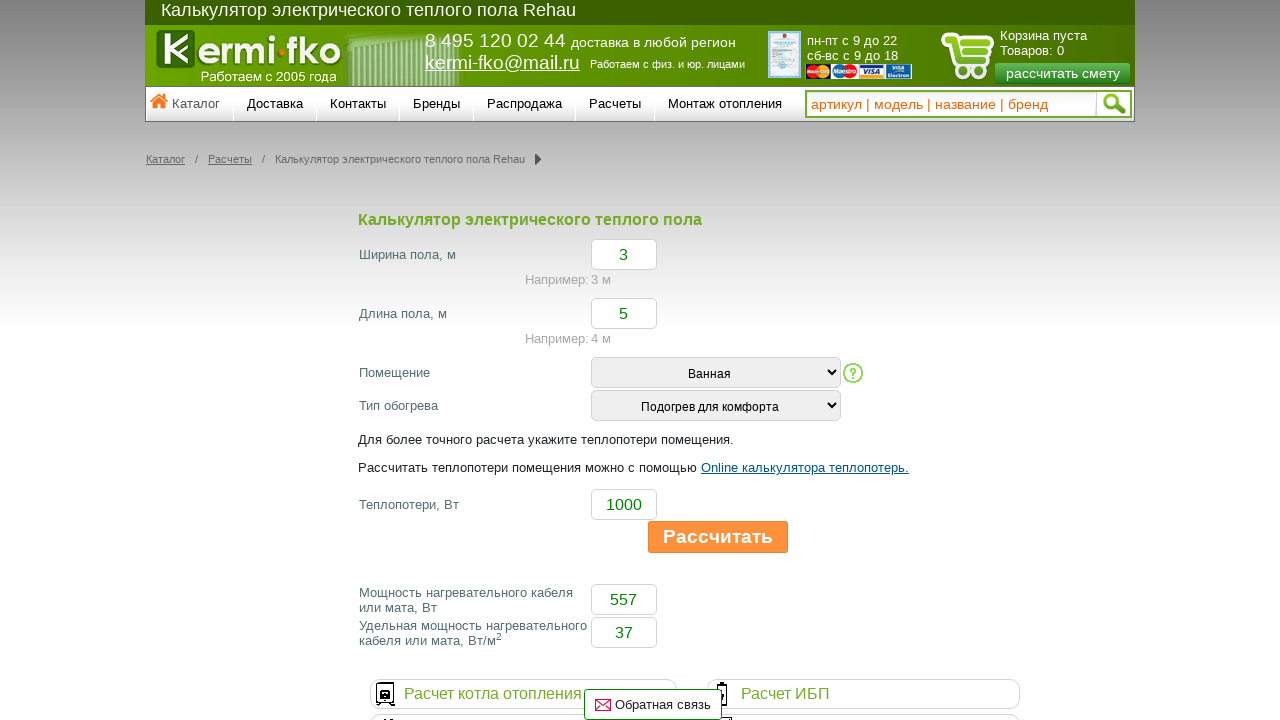